Navigates to the WebDriver.io website and waits for the page to load

Starting URL: http://webdriver.io

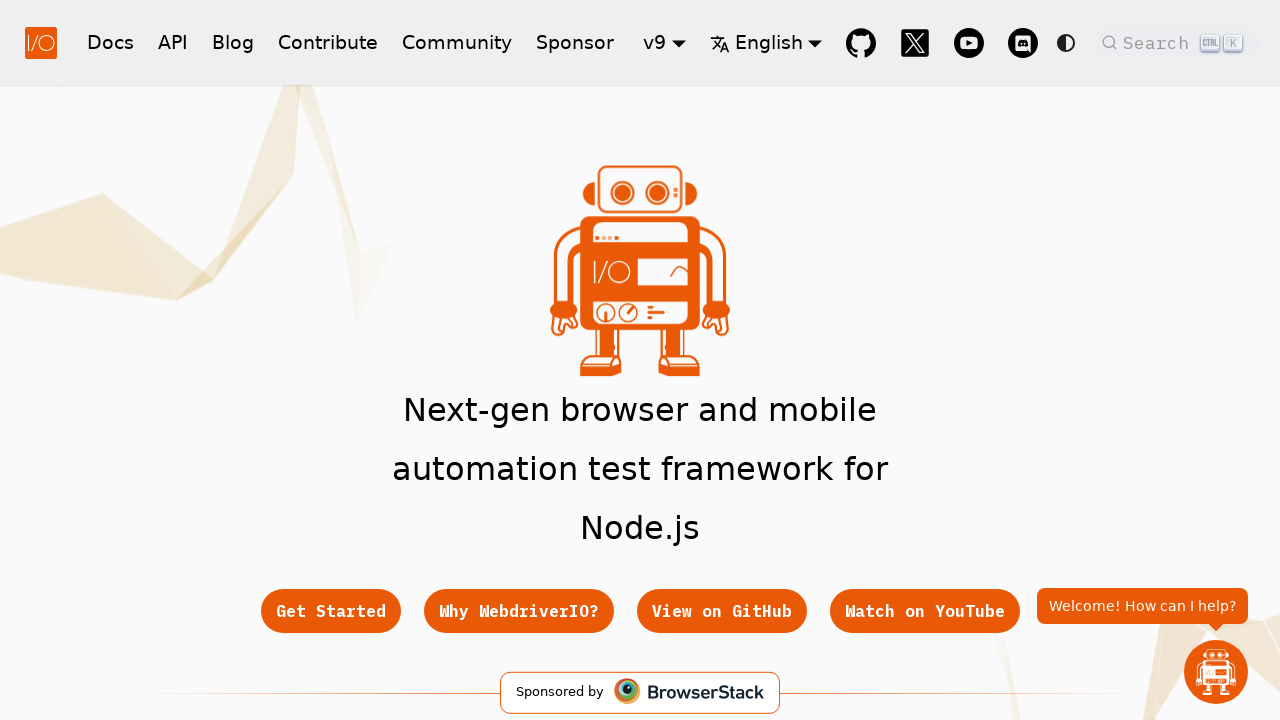

Waited for page DOM to fully load
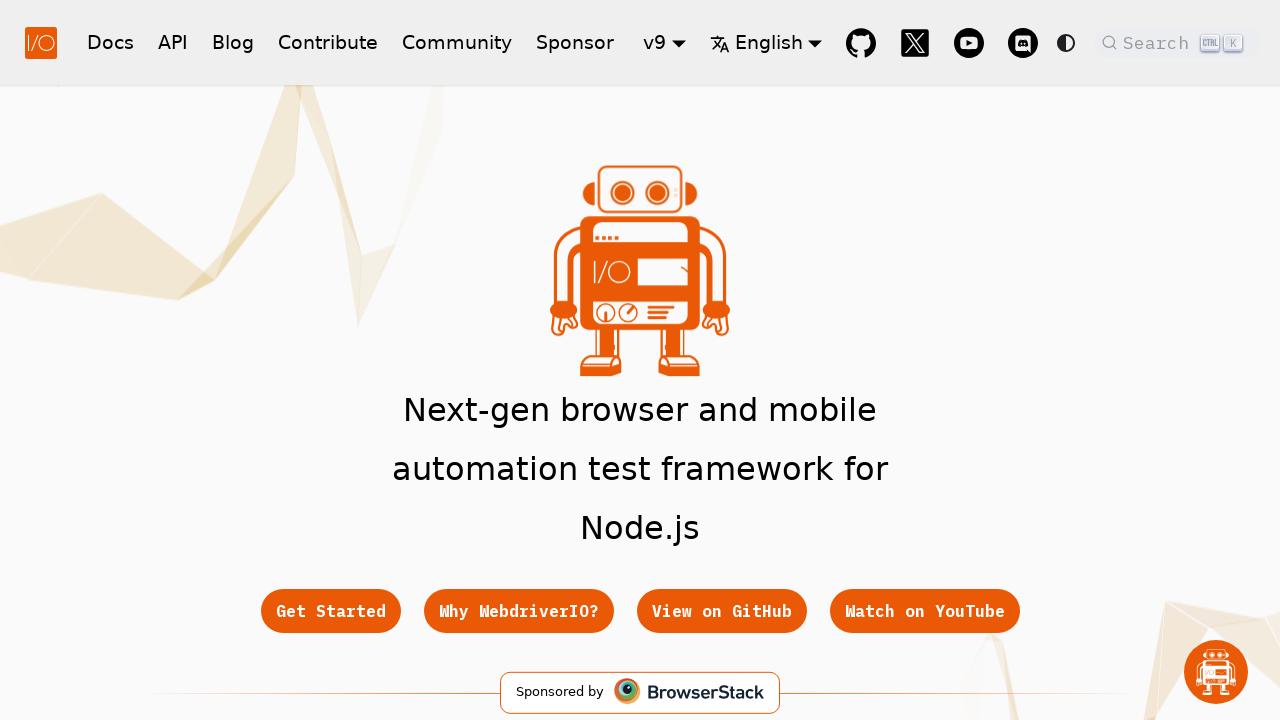

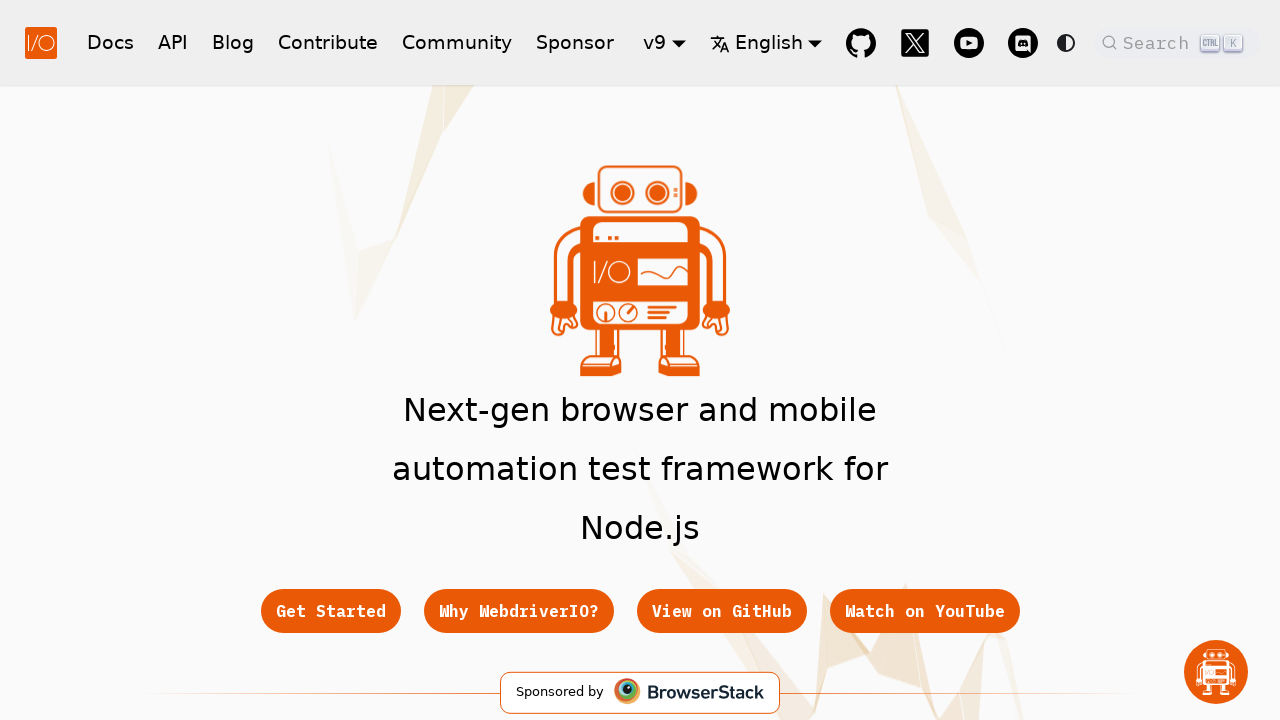